Verifies a product table has the expected number of columns and rows, then selects a product (Tablet) from the table by clicking its checkbox.

Starting URL: https://testautomationpractice.blogspot.com/

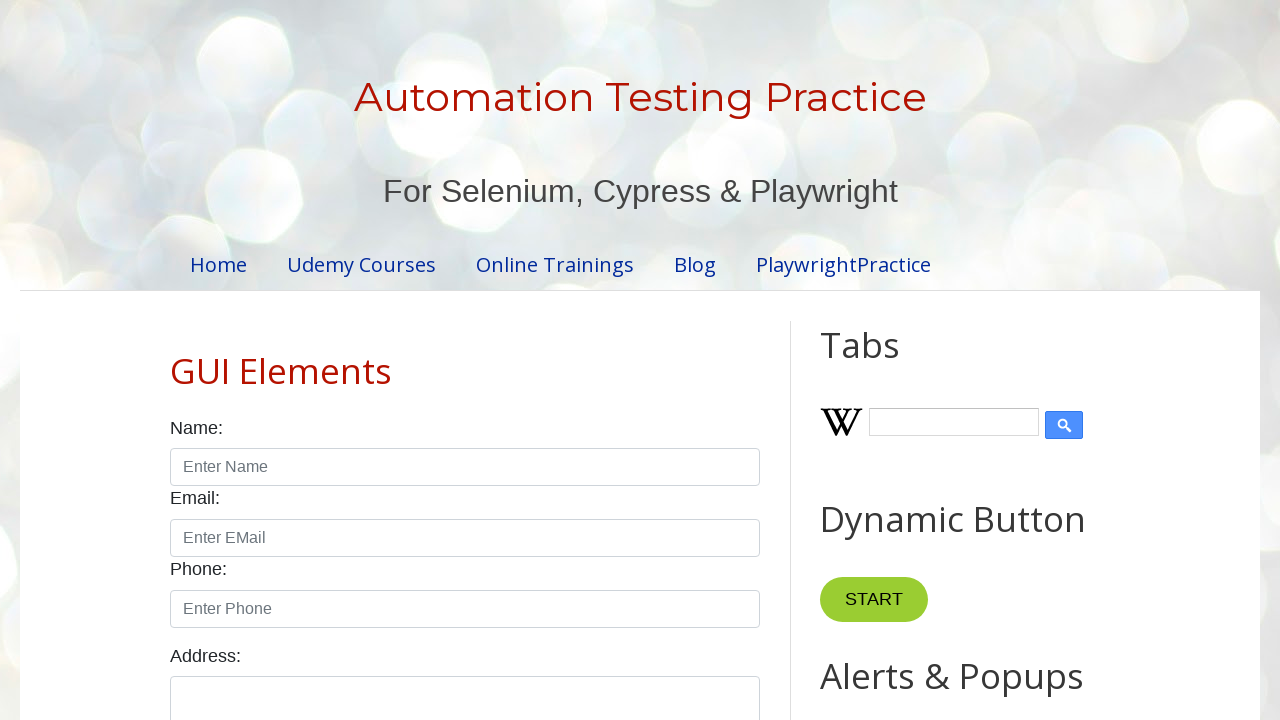

Product table loaded and became visible
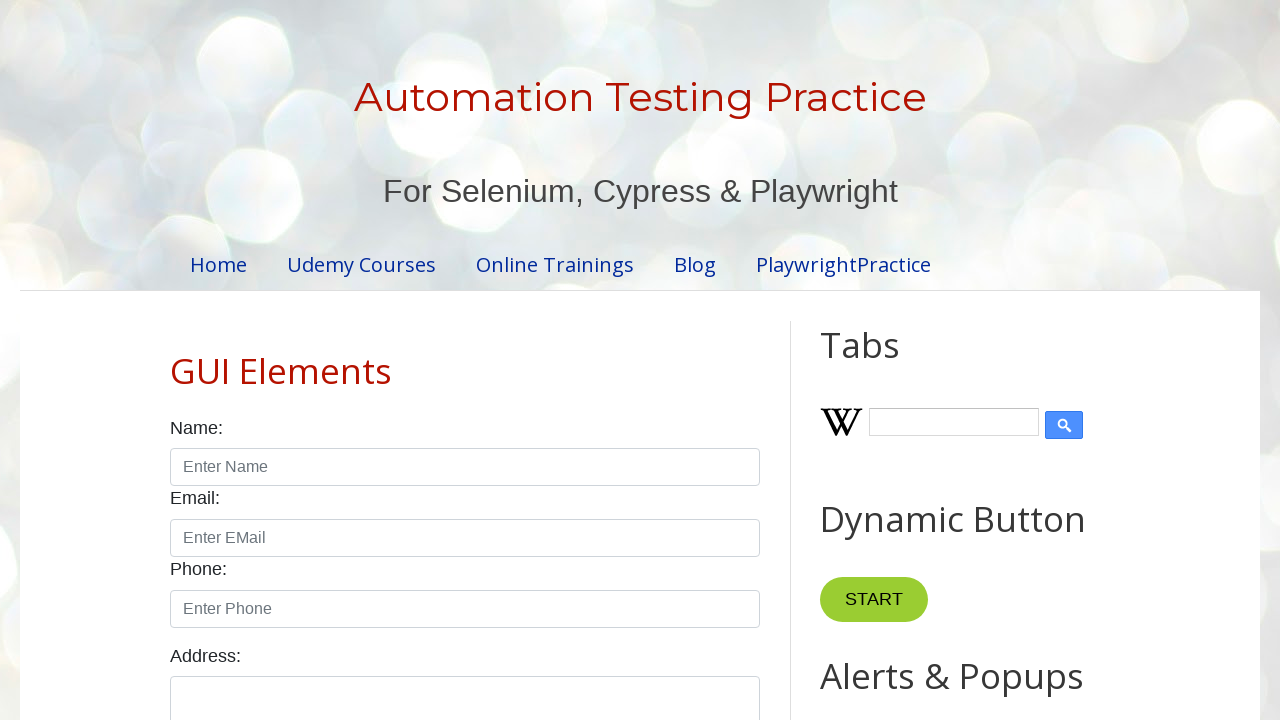

Located table header columns
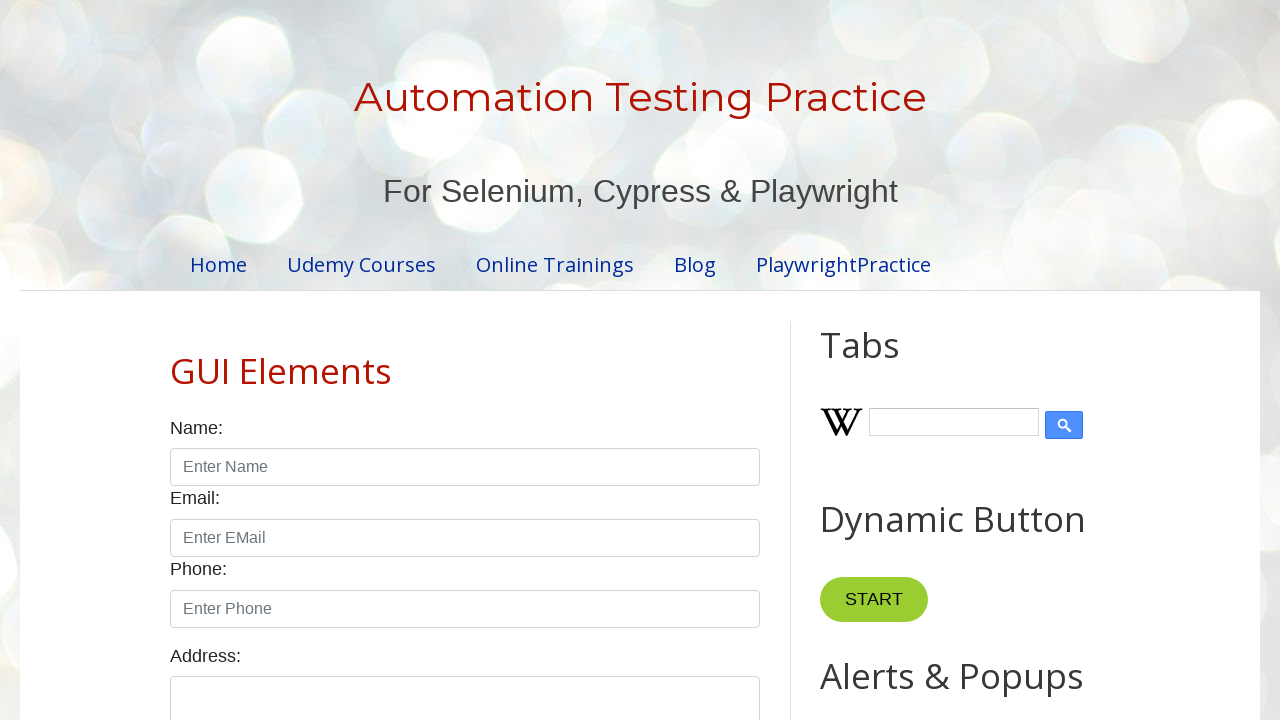

Located table body rows
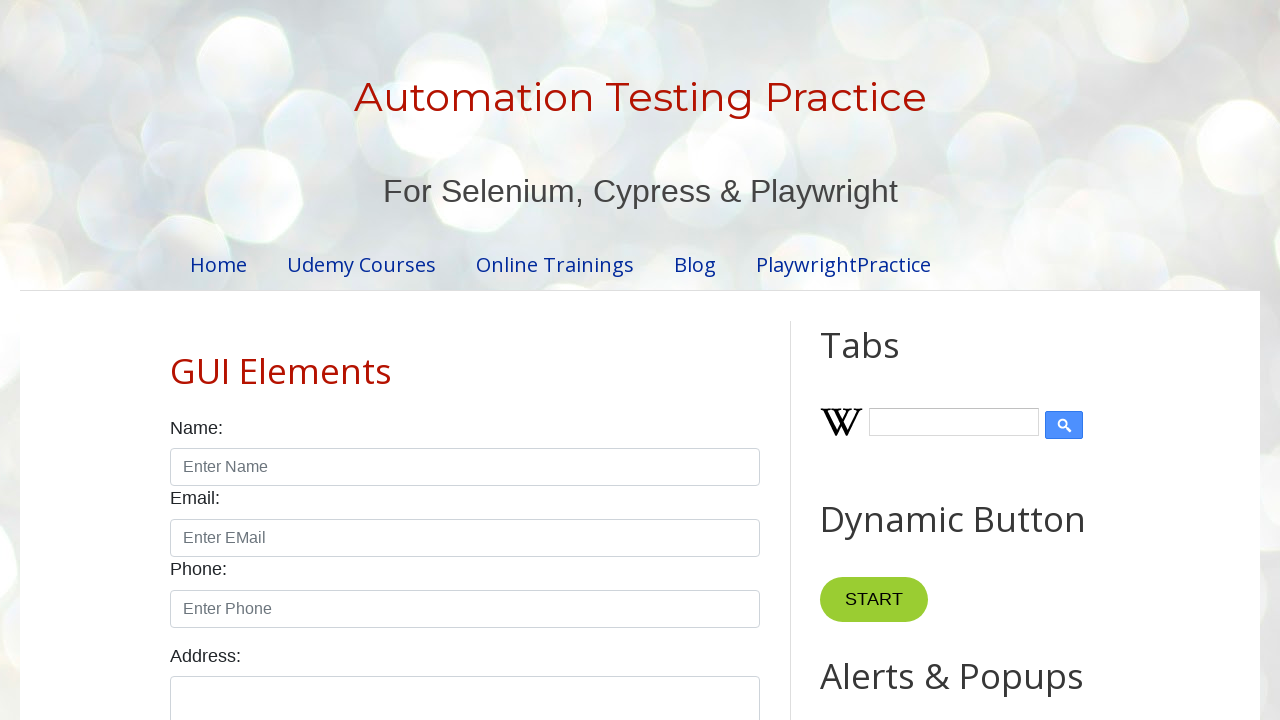

Found table row containing 'Tablet'
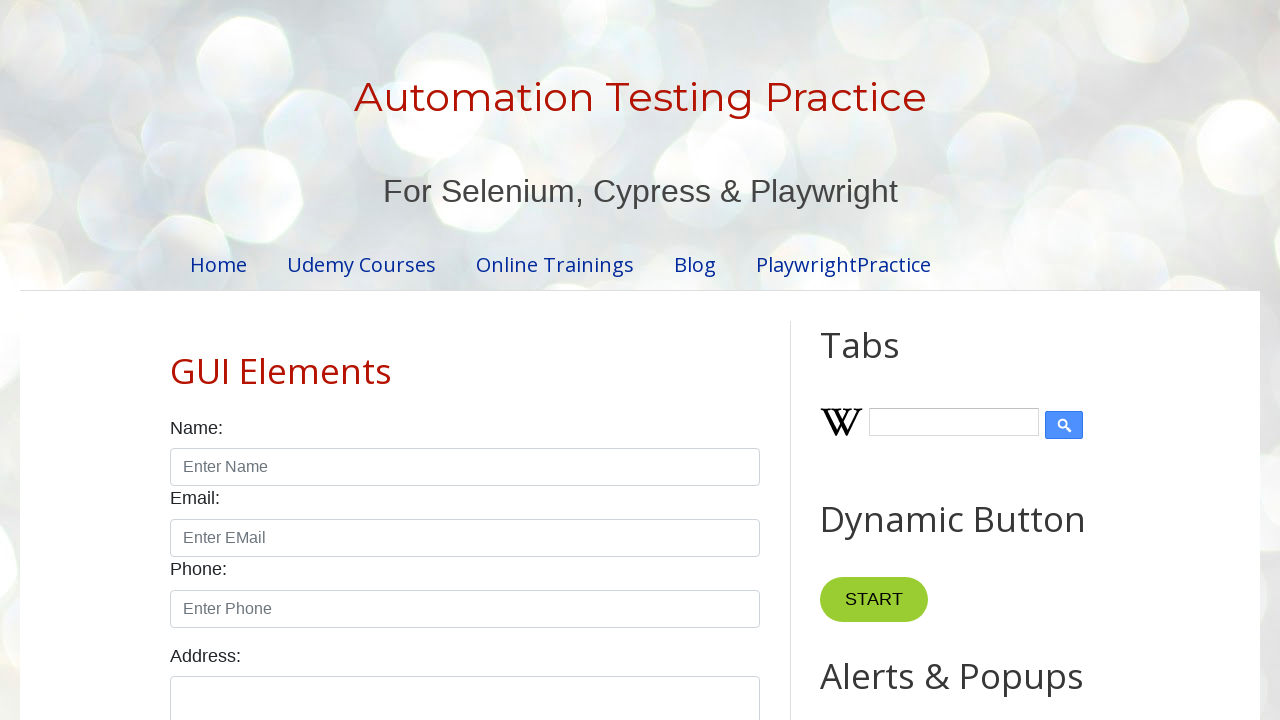

Clicked checkbox to select Tablet product at (651, 360) on #productTable >> tbody tr >> internal:has-text="Tablet"i >> internal:has="td" >>
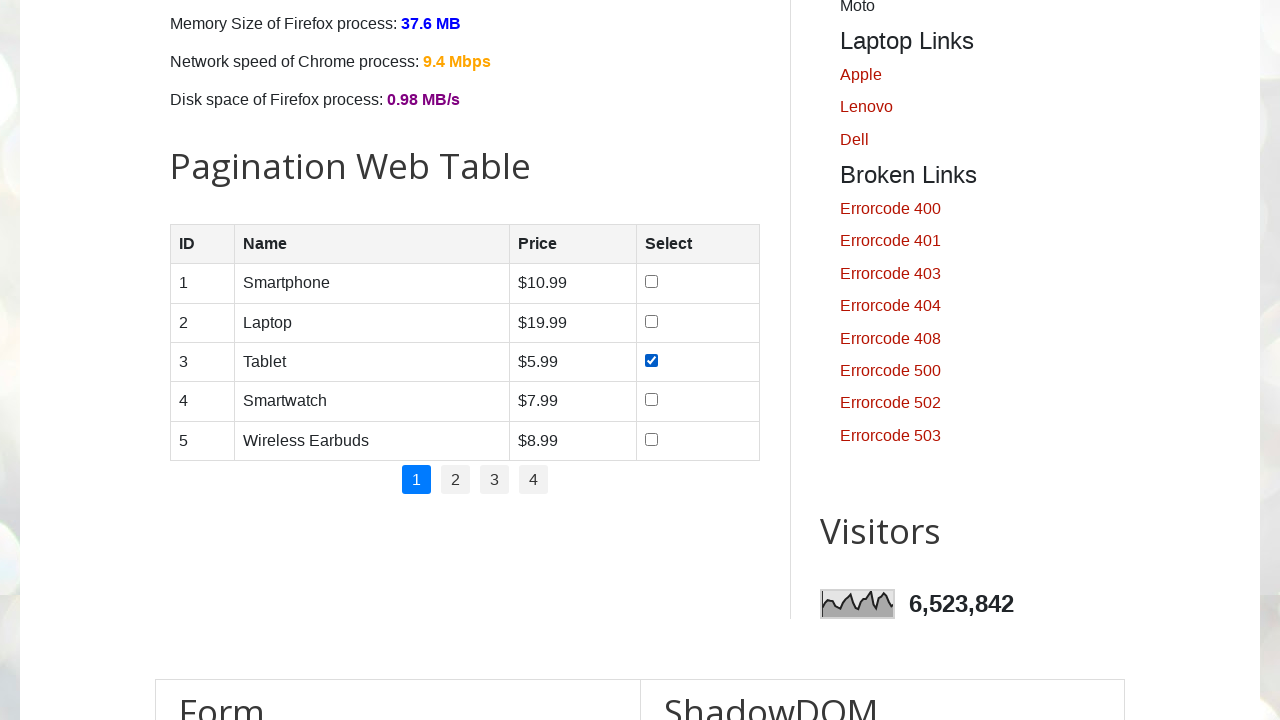

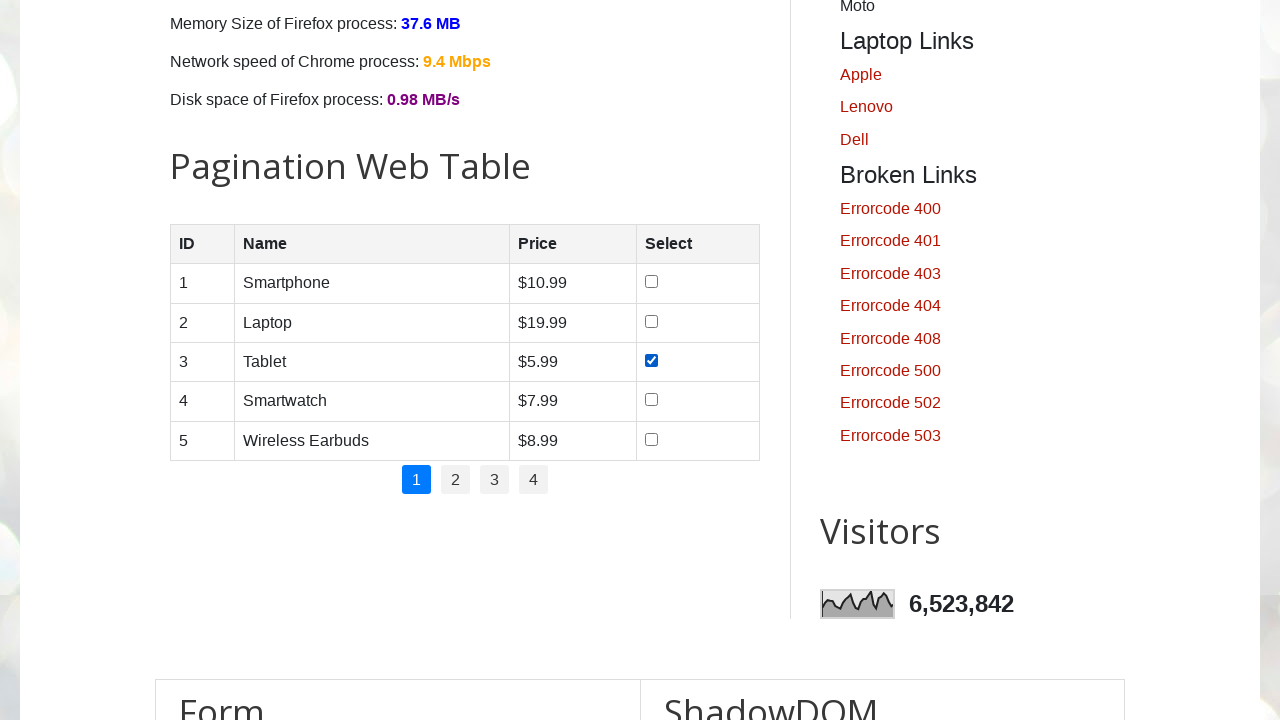